Tests scrolling to a specific element on the page using JavaScript scroll into view functionality

Starting URL: https://demo.automationtesting.in/Register.html

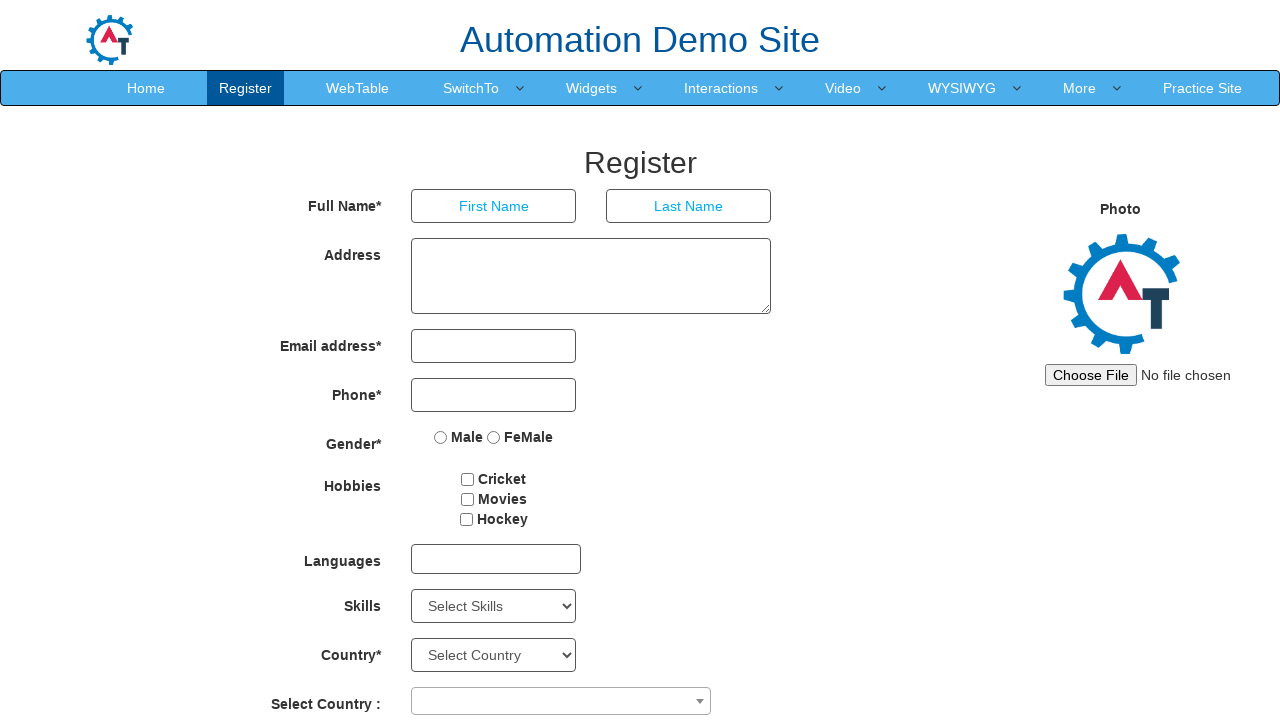

Located button element with id='Button1'
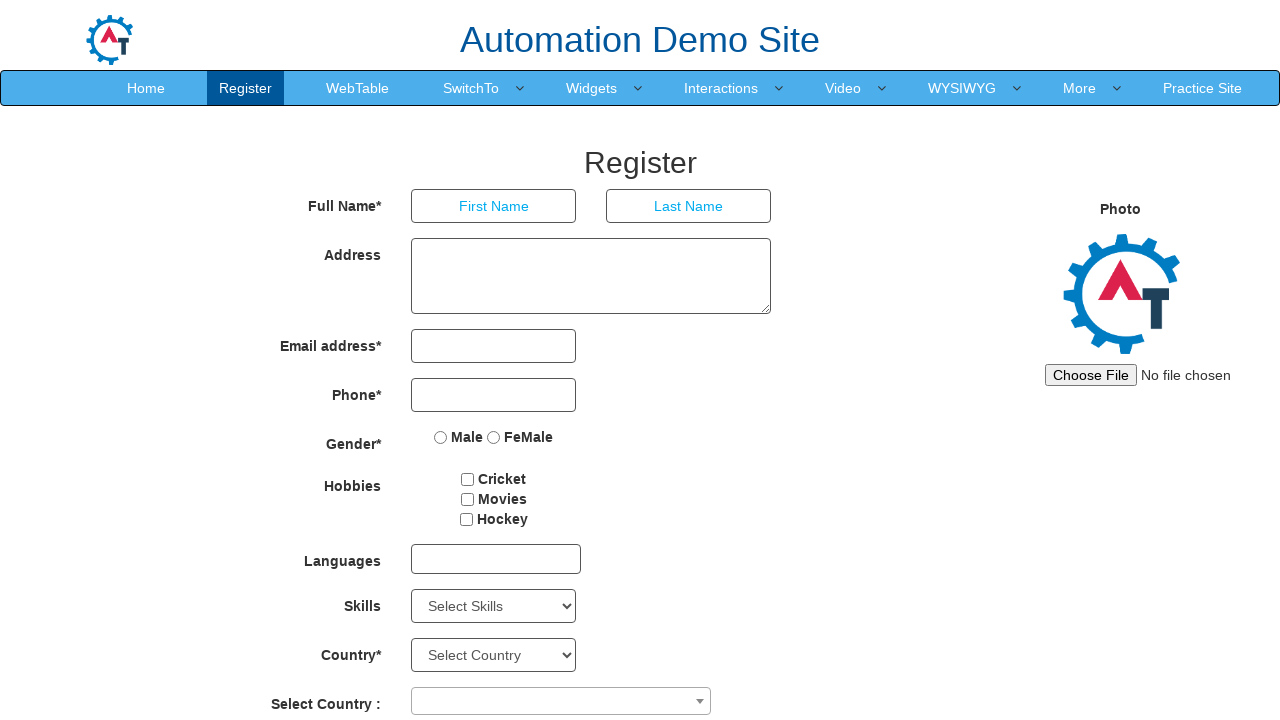

Scrolled to button element using scroll_into_view_if_needed()
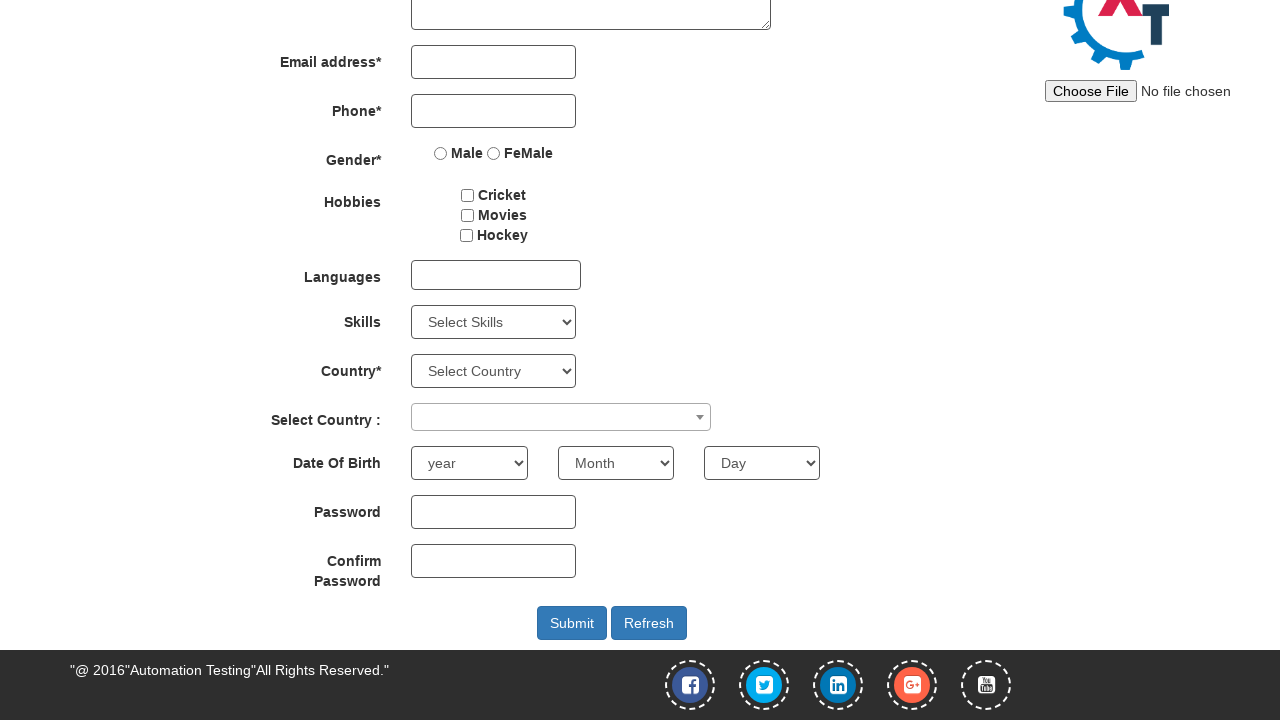

Waited 2000ms to observe the scroll action
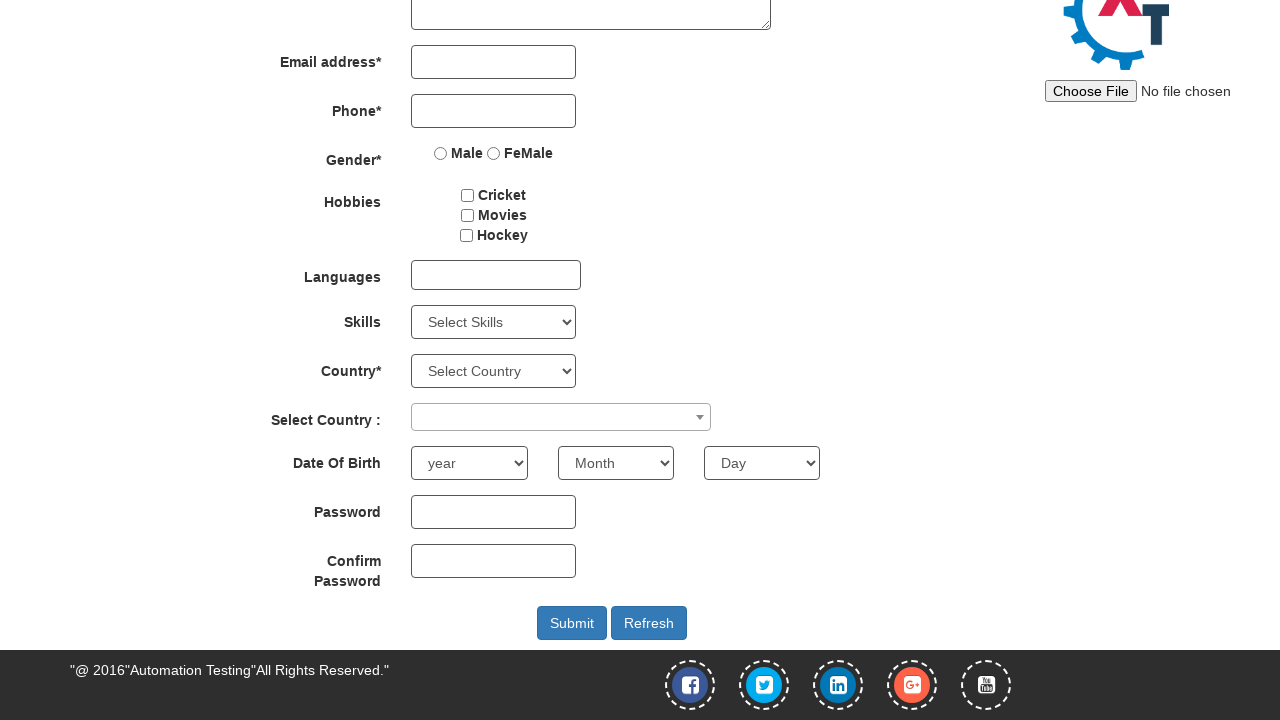

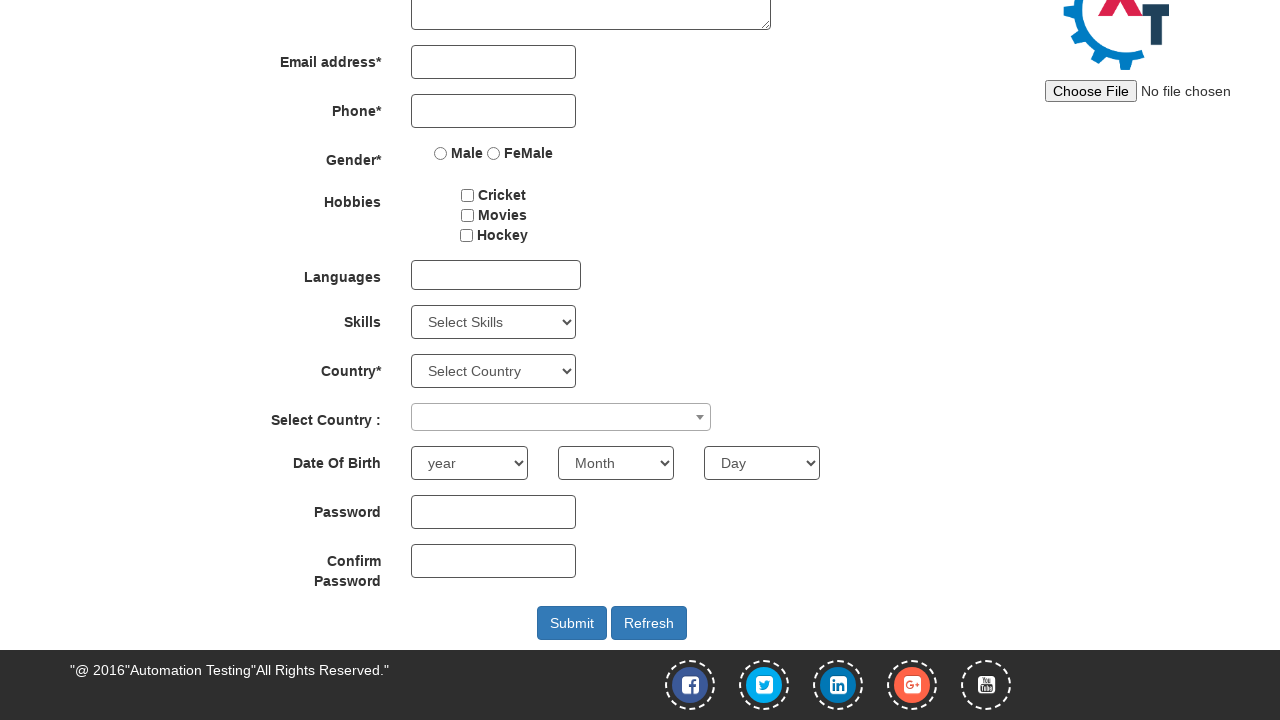